Tests React Semantic UI dropdown by selecting an item and verifying the selection

Starting URL: https://react.semantic-ui.com/maximize/dropdown-example-selection/

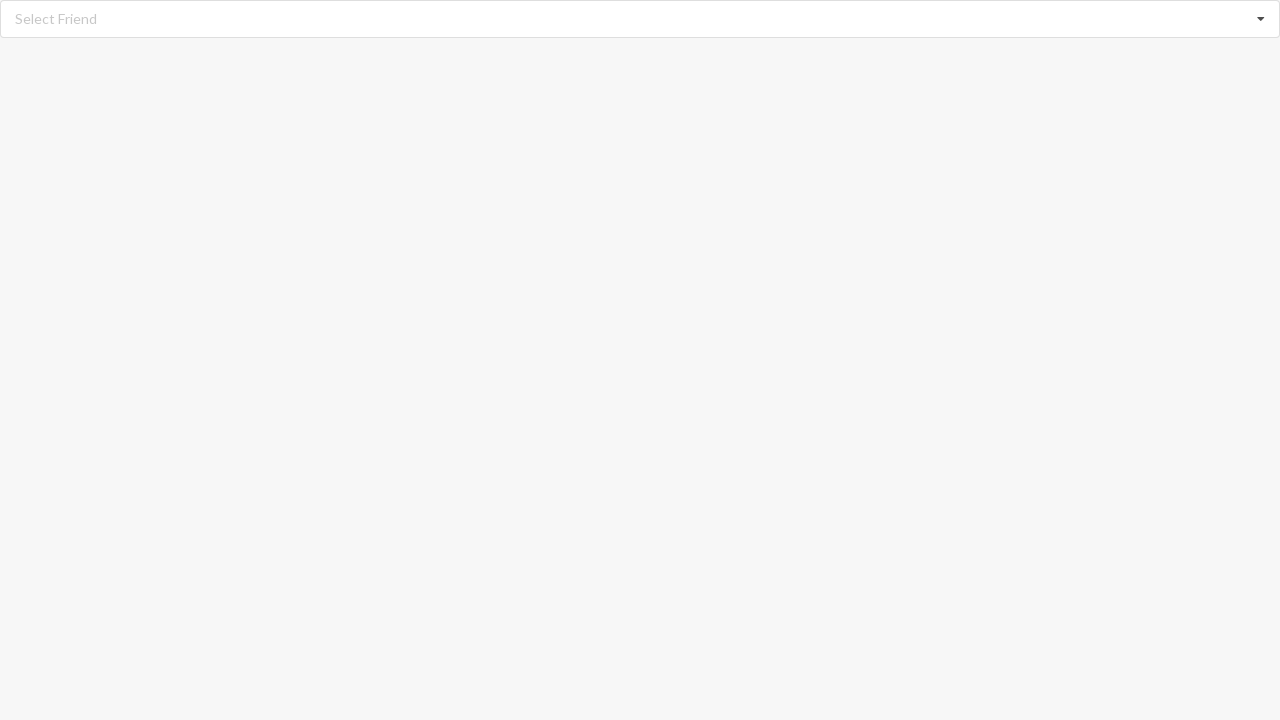

Clicked dropdown icon to expand the dropdown menu at (1261, 19) on i.dropdown.icon
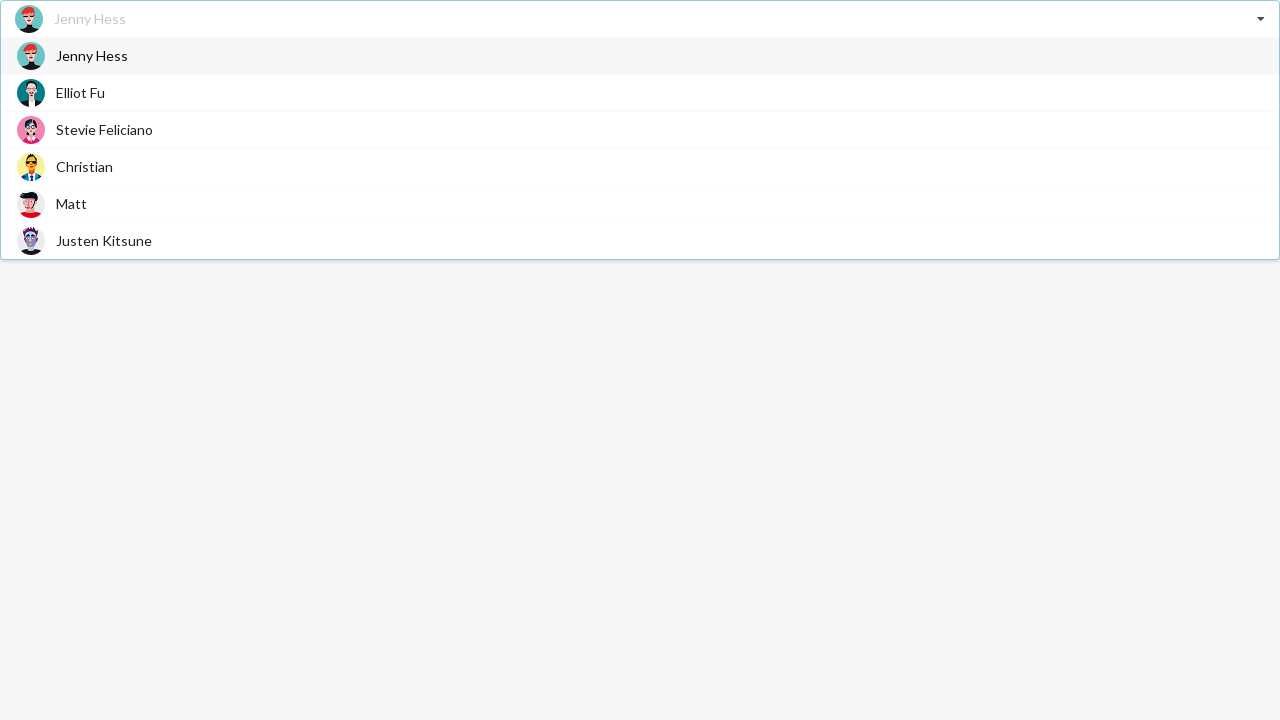

Dropdown items became visible
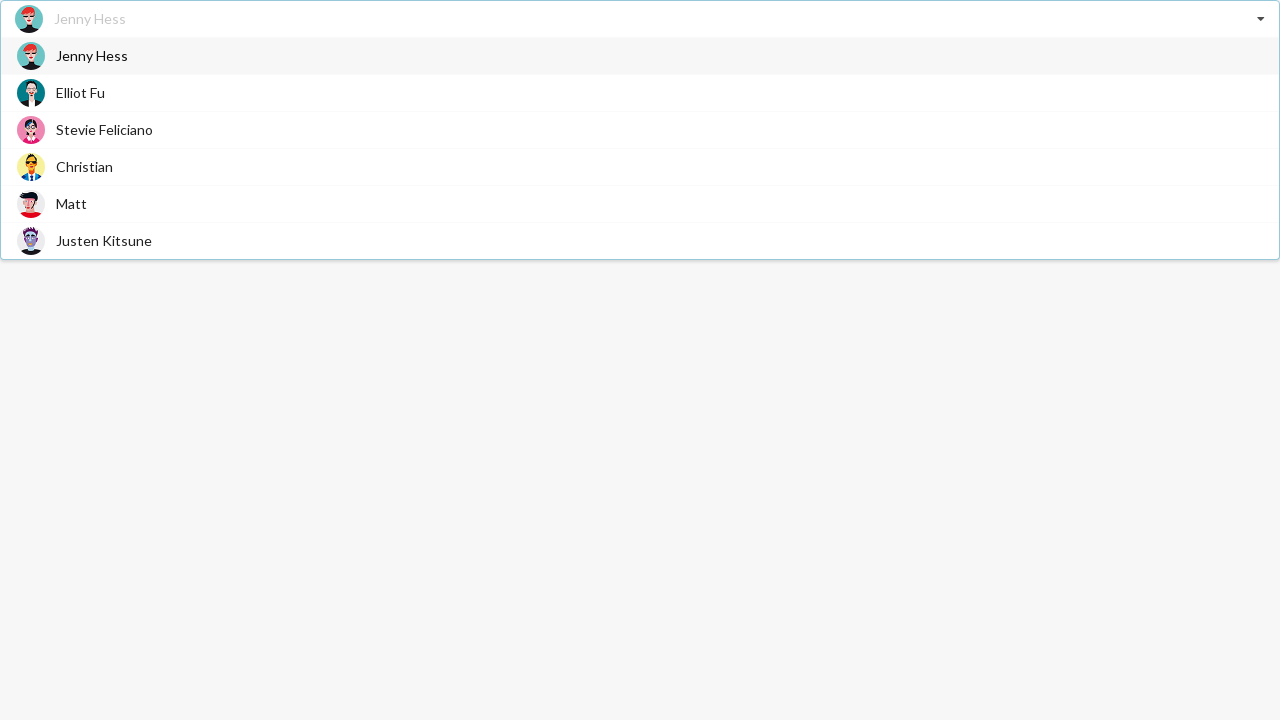

Retrieved all dropdown item elements
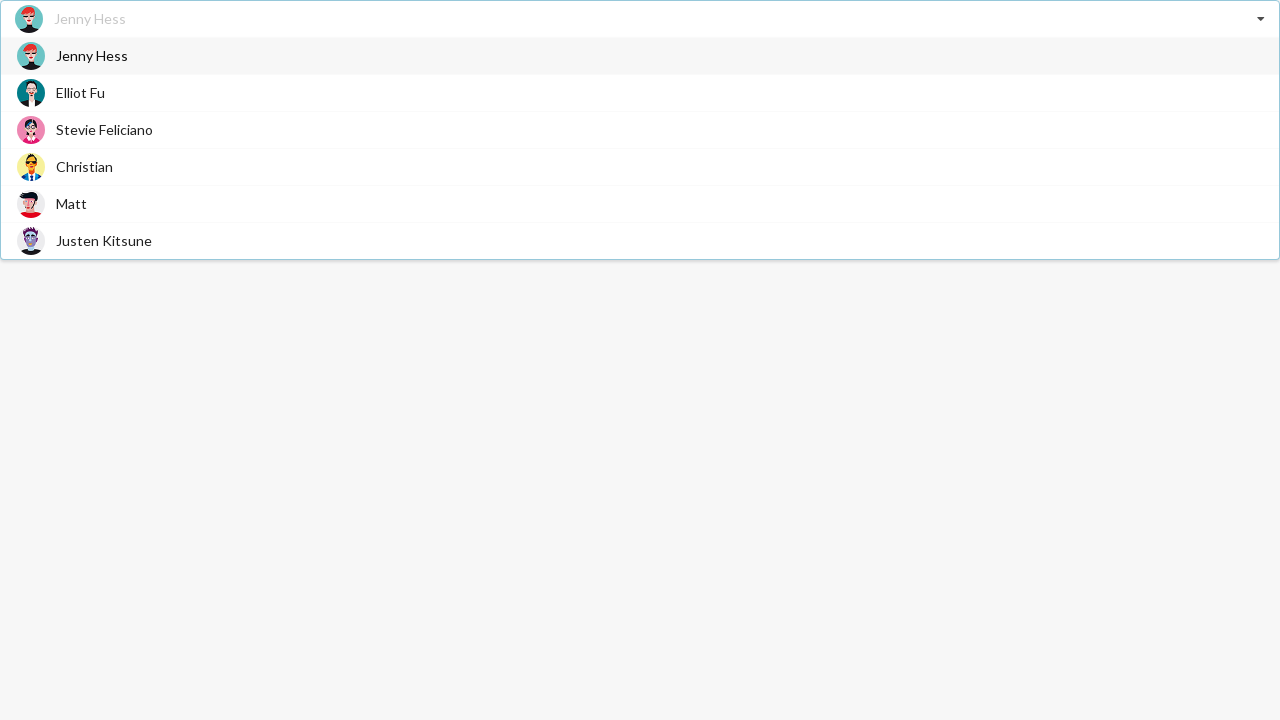

Selected 'Christian' from the dropdown menu
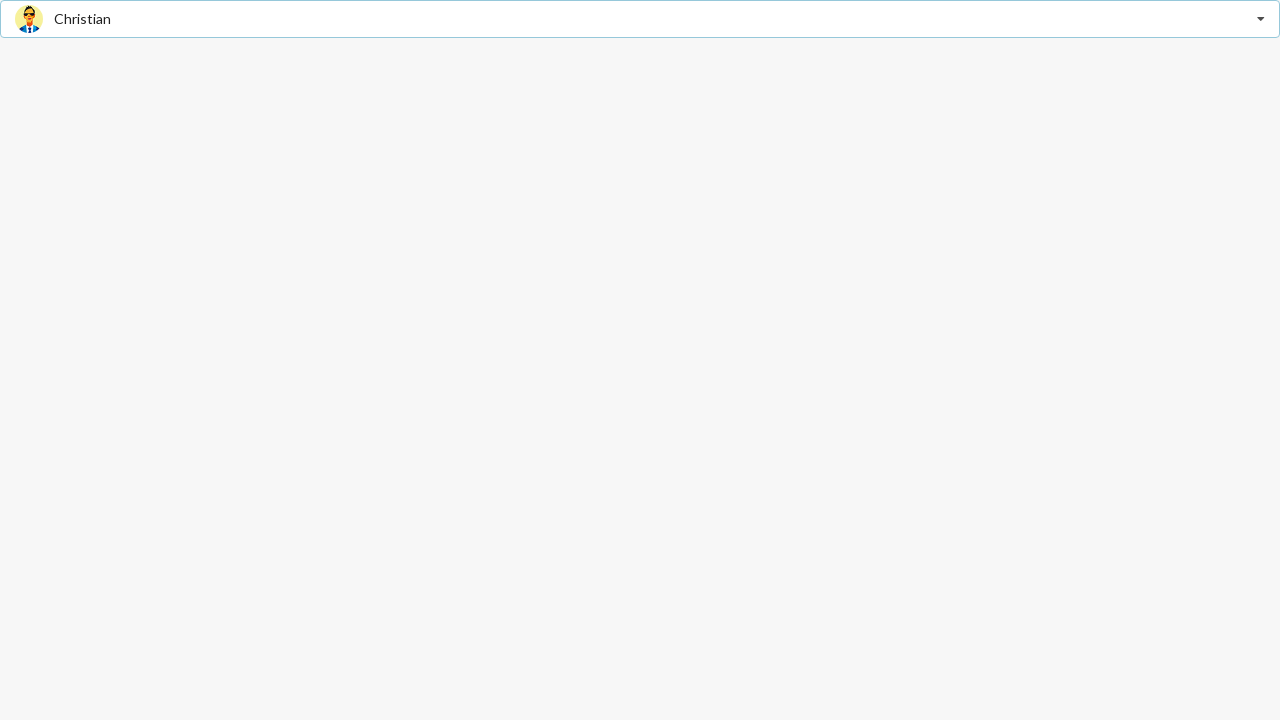

Verified that 'Christian' was successfully selected in the dropdown
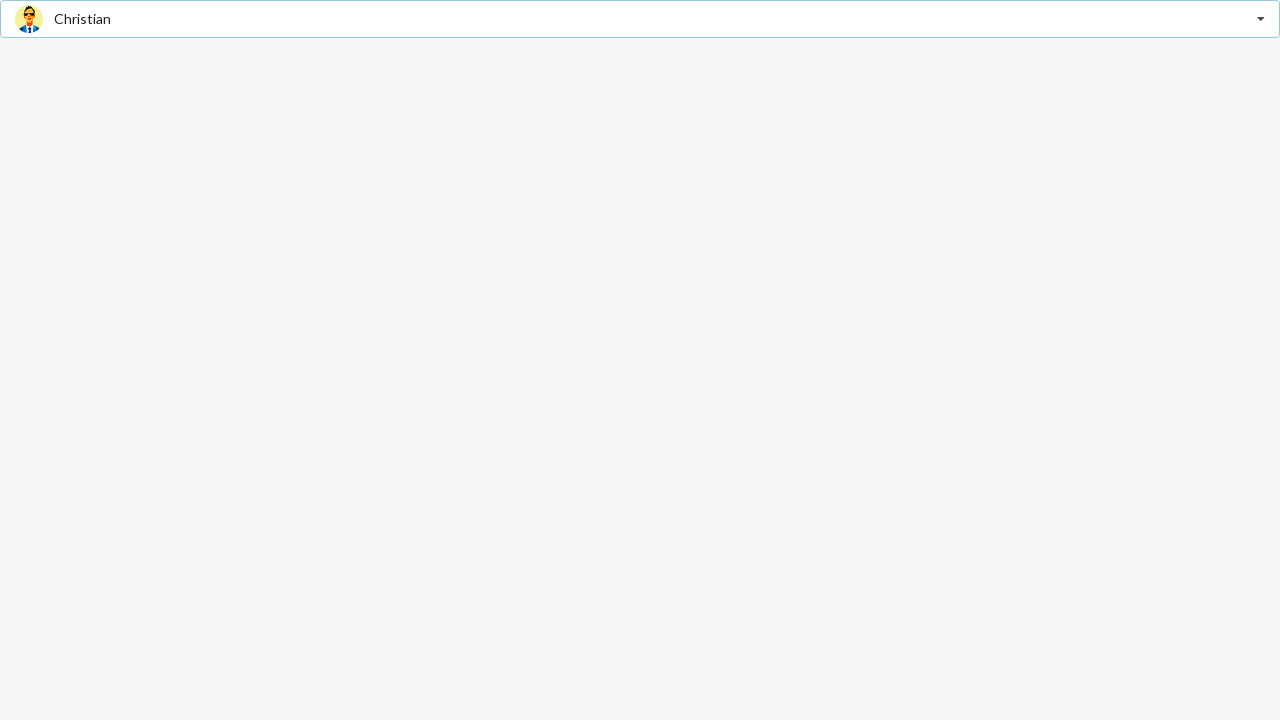

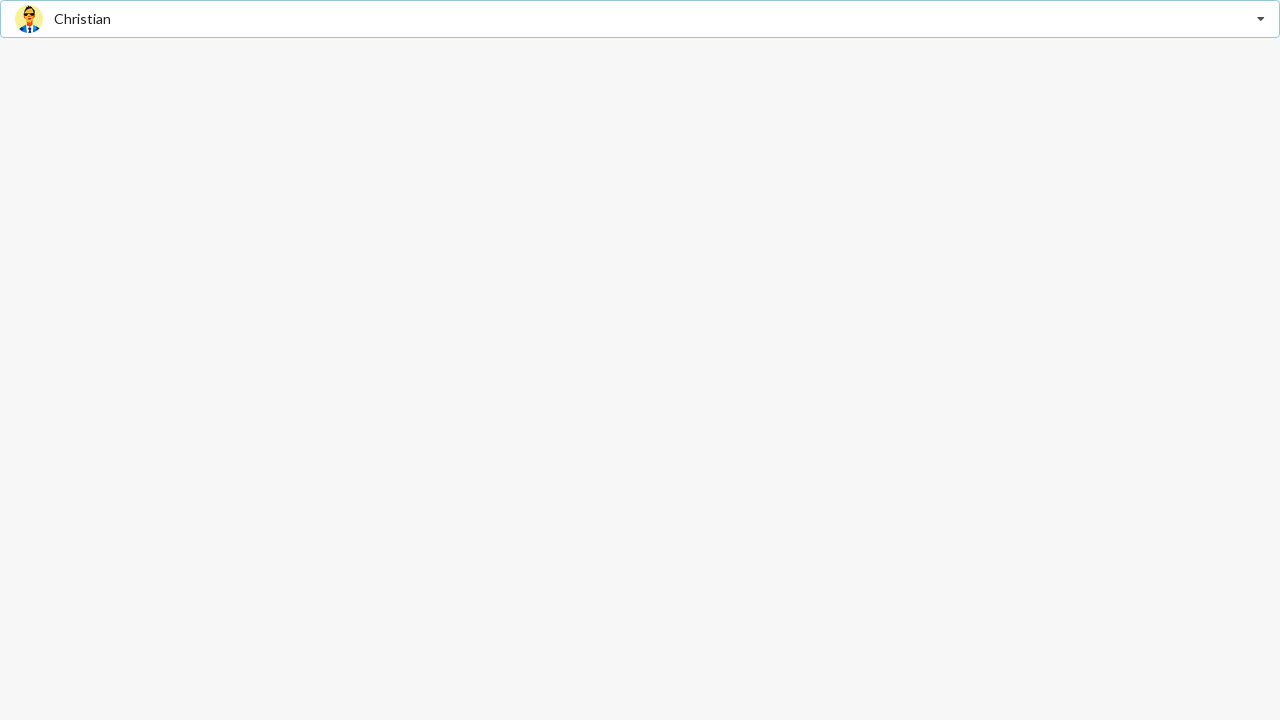